Tests a form that requires calculating the sum of two numbers displayed on the page and selecting the result from a dropdown menu before submitting

Starting URL: https://suninjuly.github.io/selects2.html

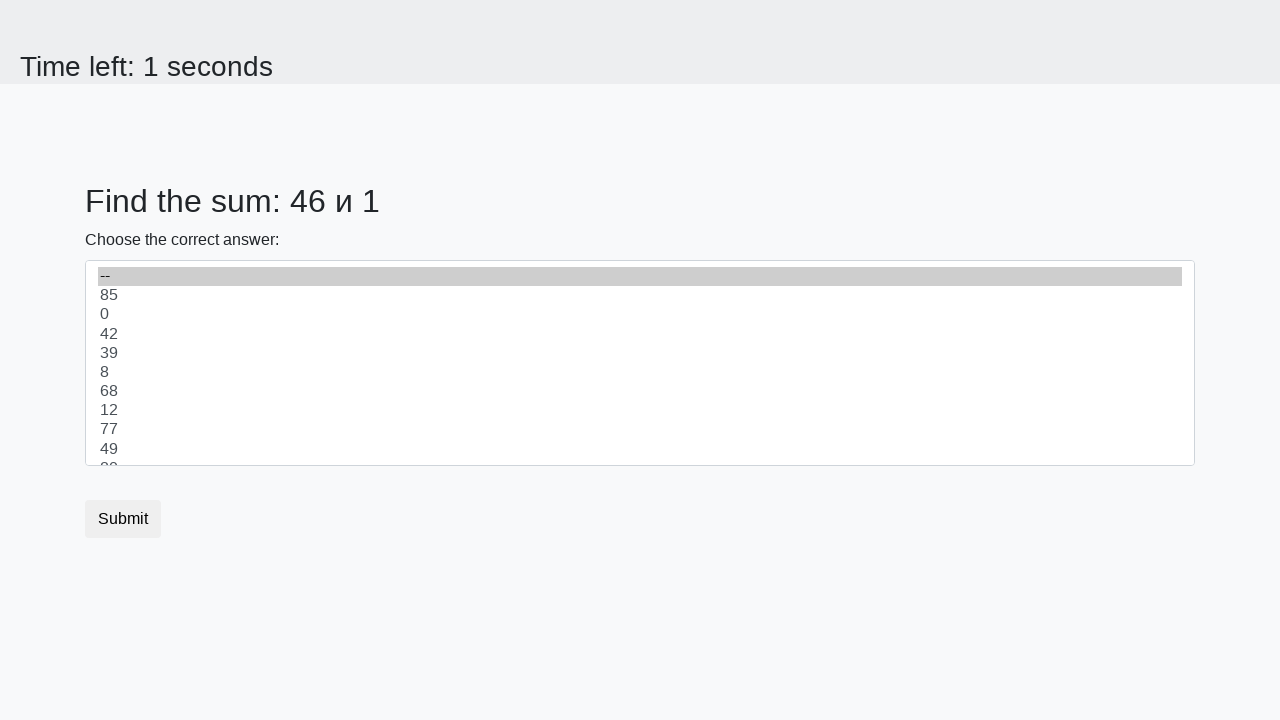

Navigated to form page with number selection task
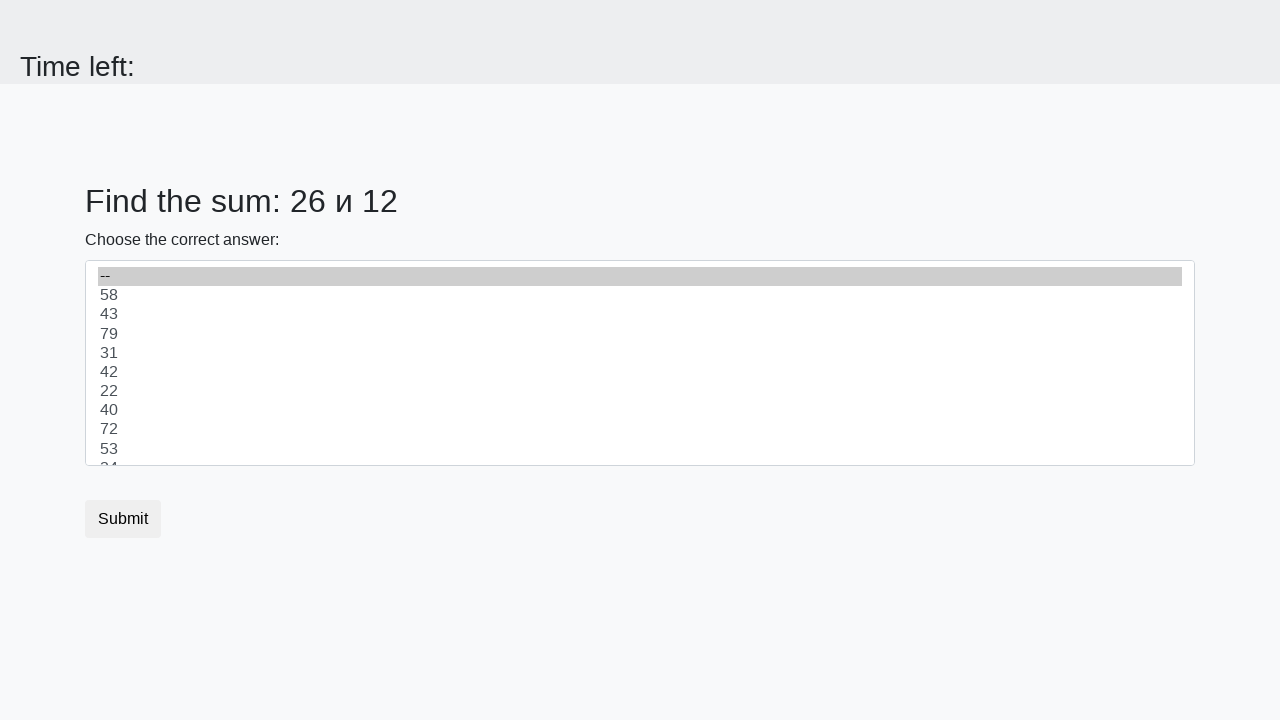

Retrieved first number from page: 26
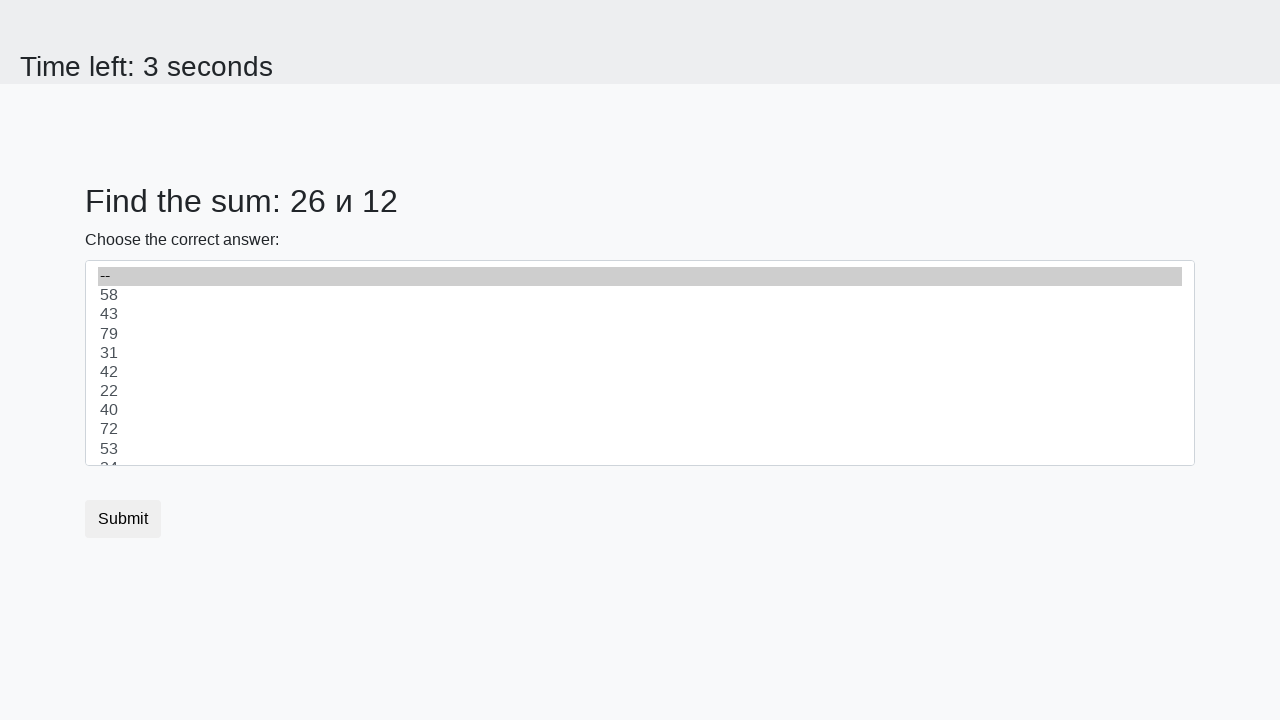

Retrieved second number from page: 12
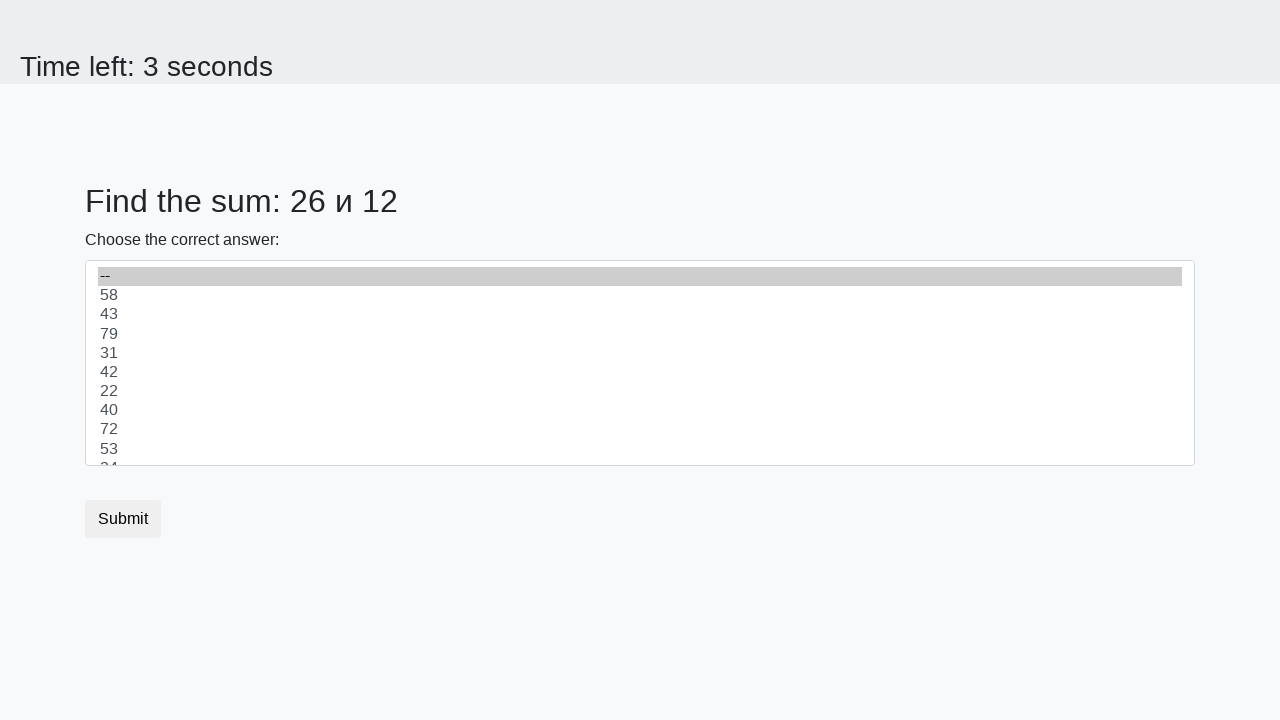

Calculated sum: 26 + 12 = 38
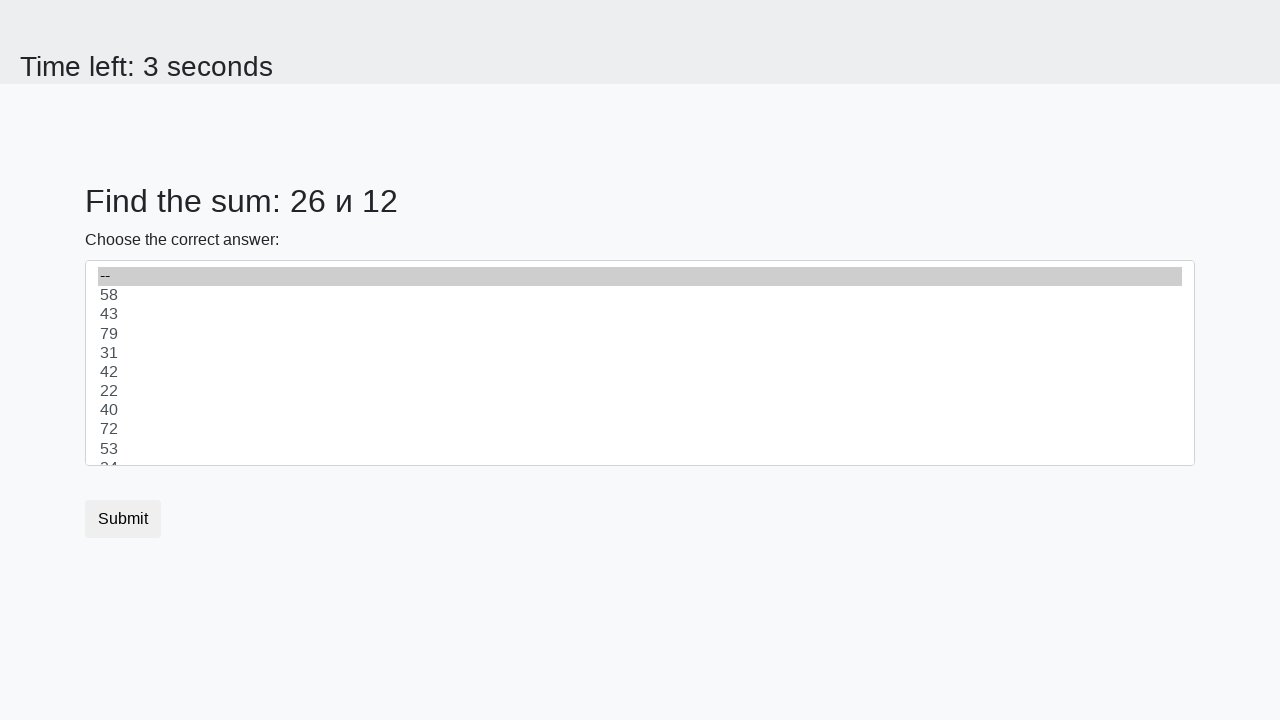

Selected sum result '38' from dropdown menu on select
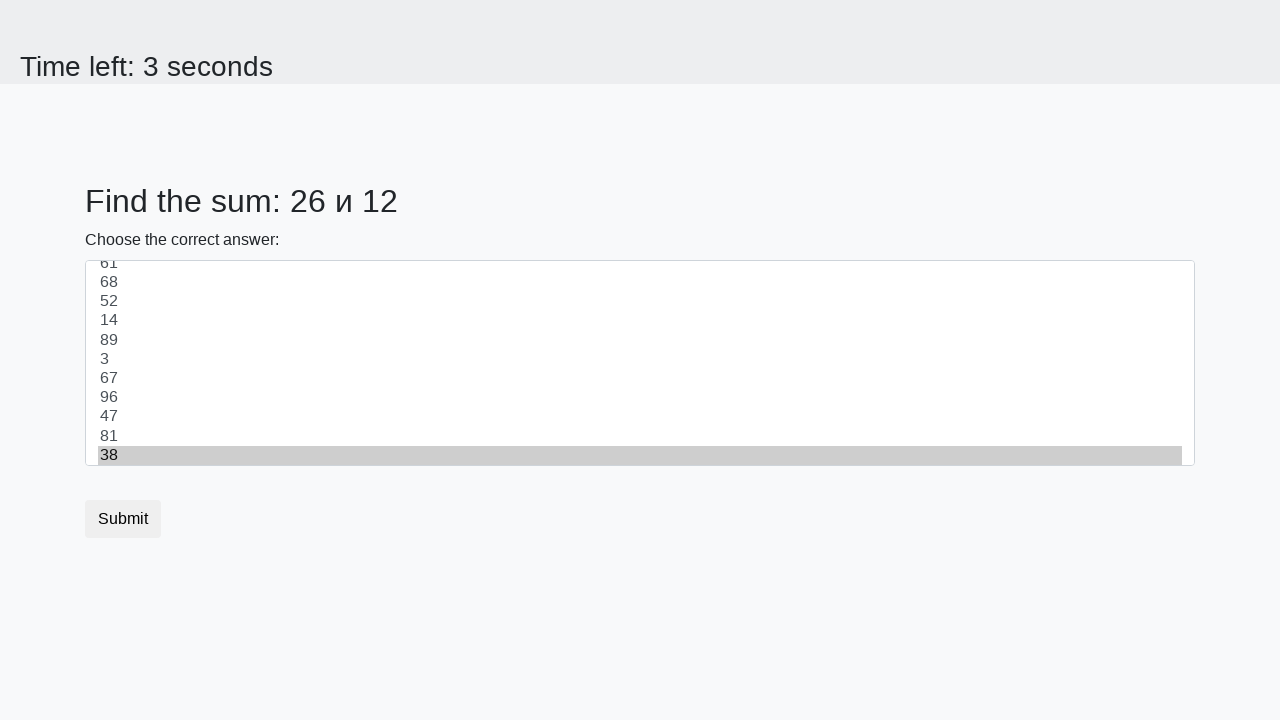

Clicked Submit button to complete form at (123, 519) on xpath=//button[text()='Submit']
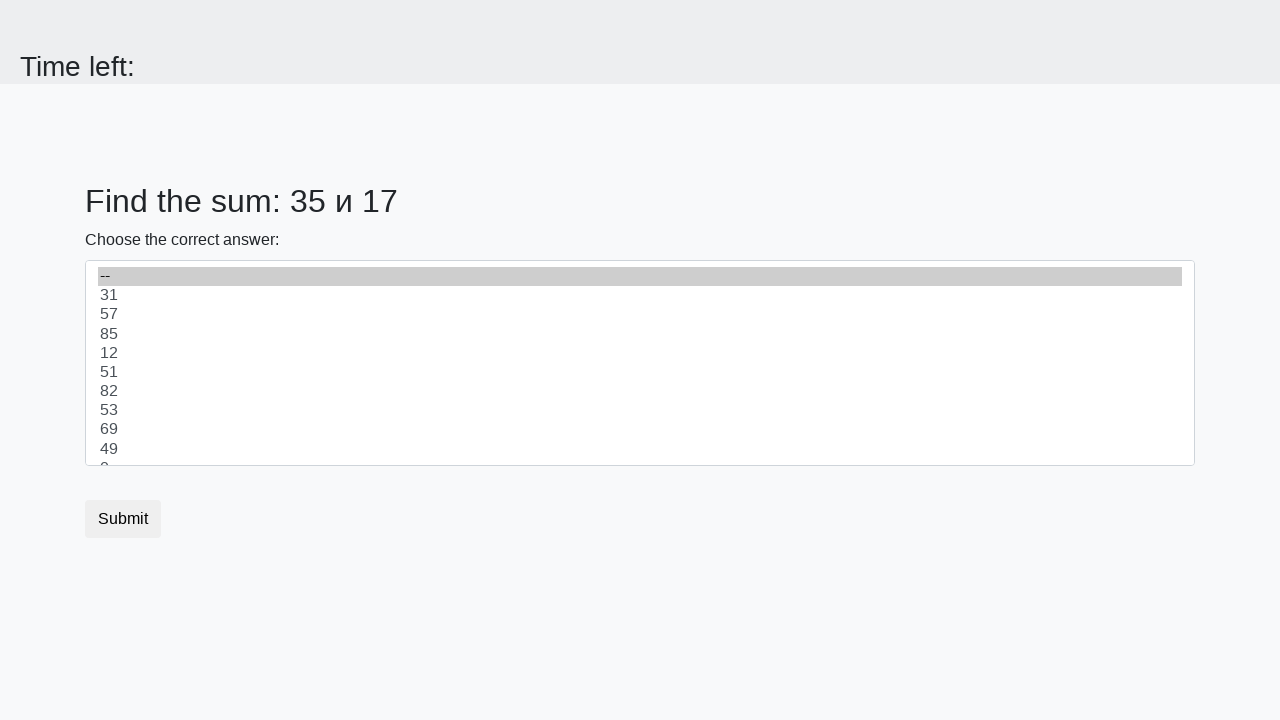

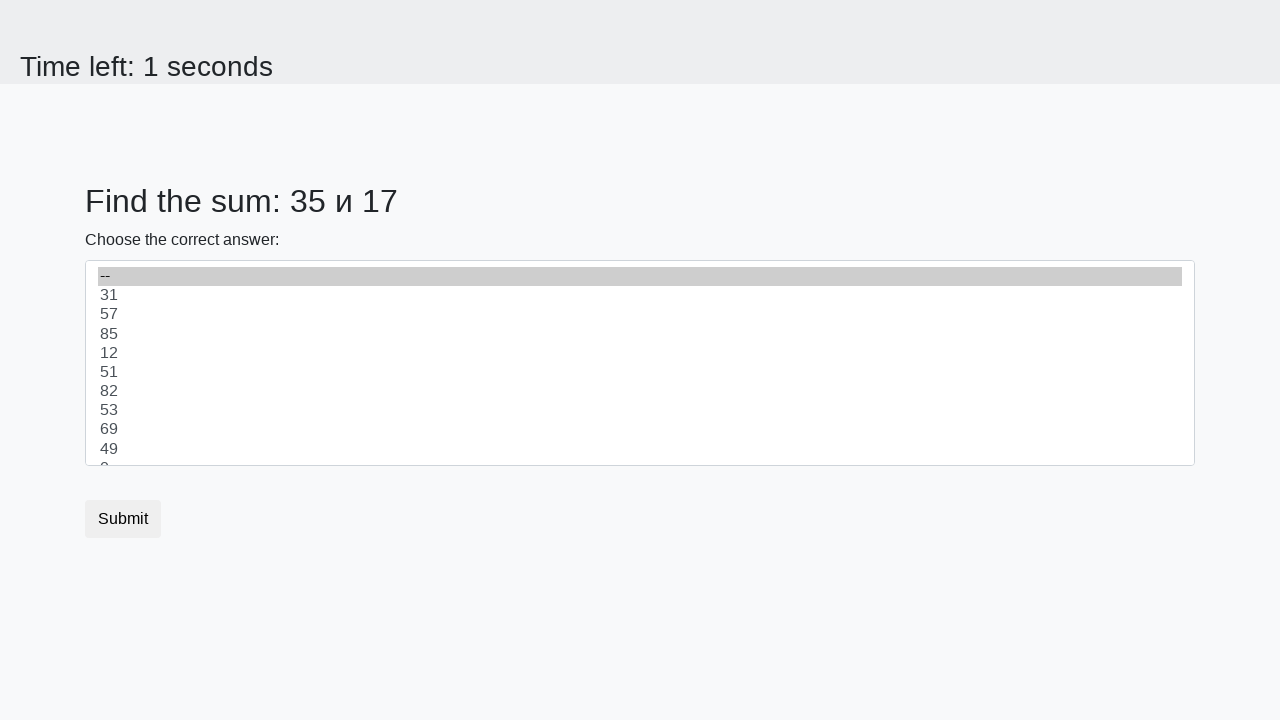